Tests form filling functionality by navigating to a page, clicking a link found by partial text match (calculated as ceil(π^e * 10000) = 224592), then filling out a registration form with first name, last name, city, and country fields and submitting it.

Starting URL: http://suninjuly.github.io/find_link_text

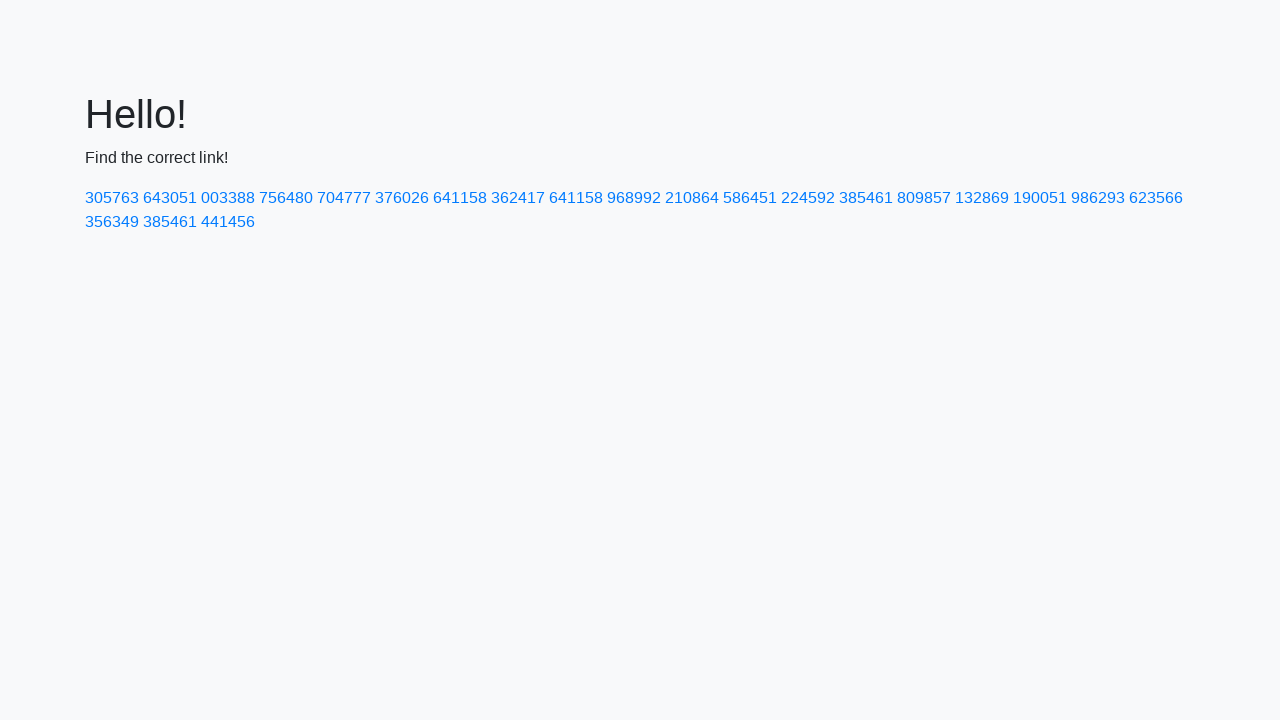

Clicked link with text '224592' at (808, 198) on a:has-text('224592')
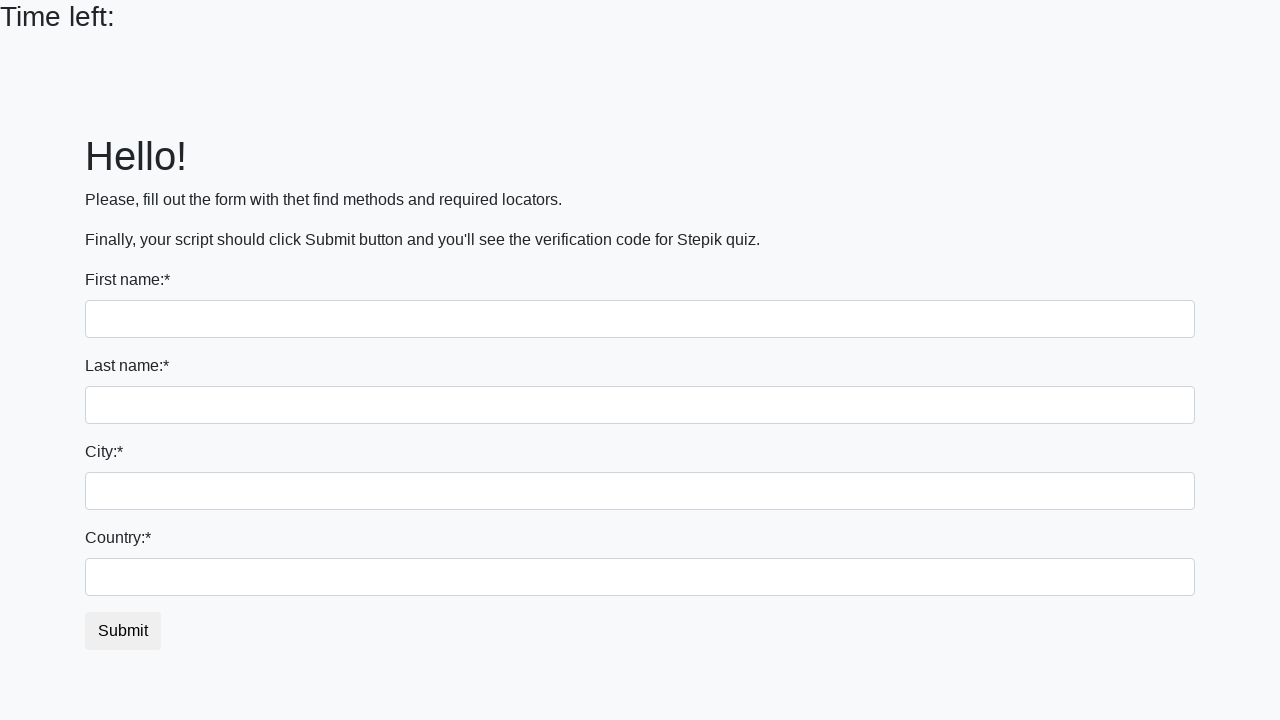

Form page loaded - input fields visible
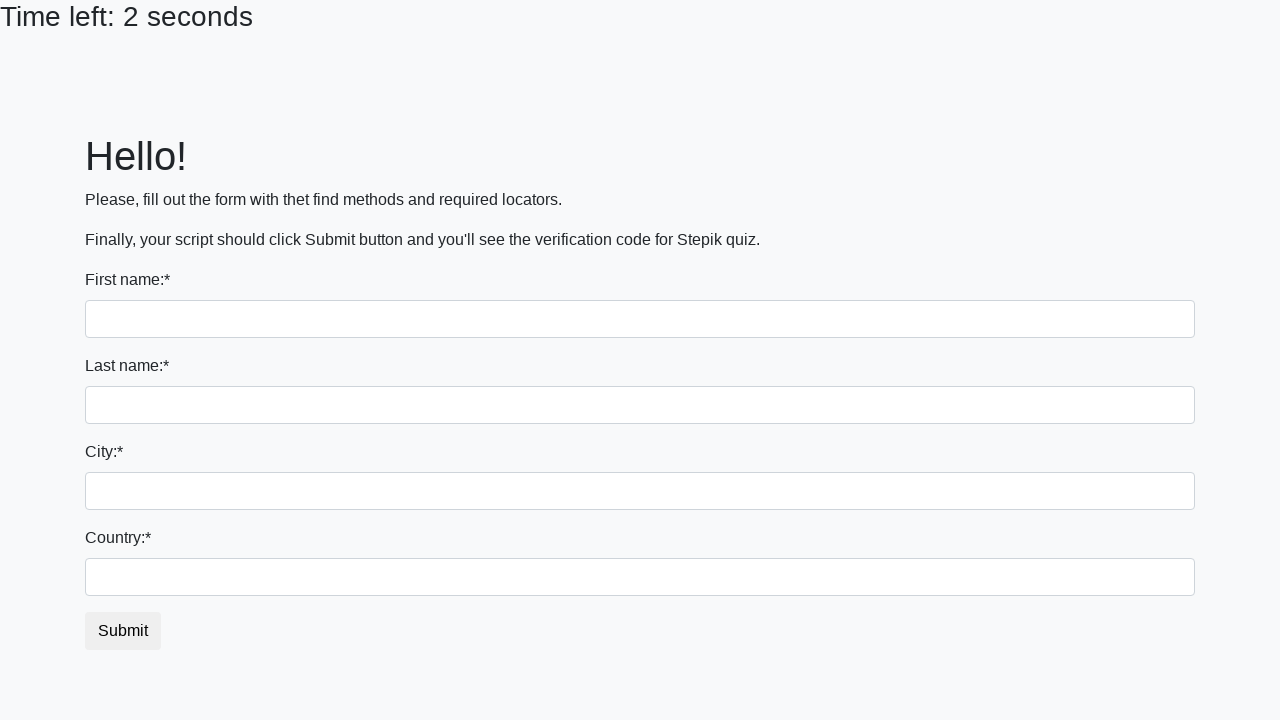

Filled first name field with 'Ivan' on input:first-of-type
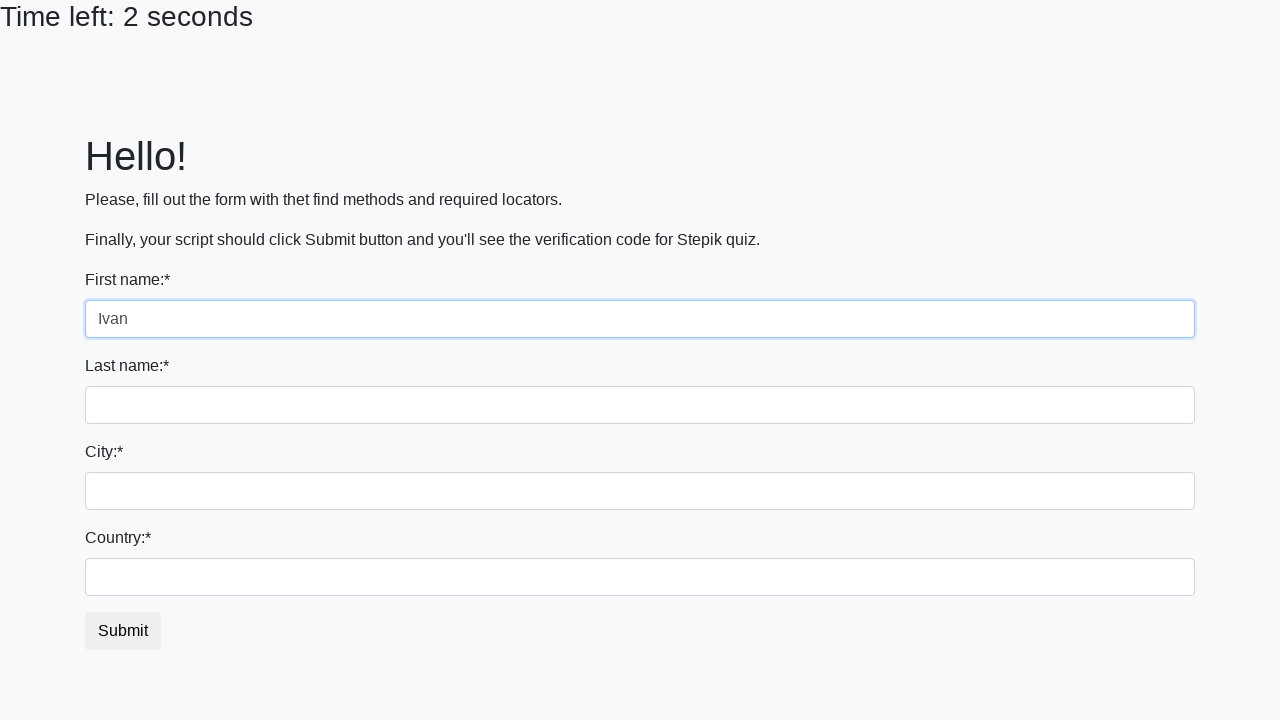

Filled last name field with 'Petrov' on input[name='last_name']
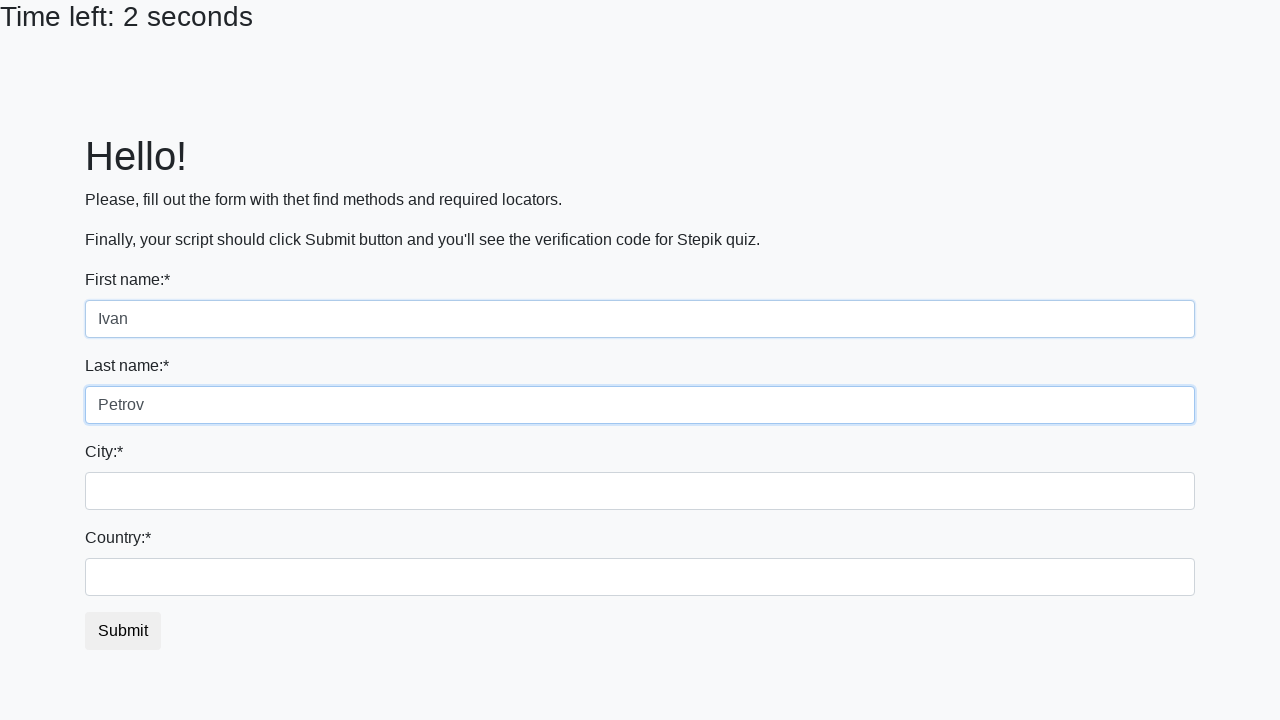

Filled city field with 'Smolensk' on .form-control.city
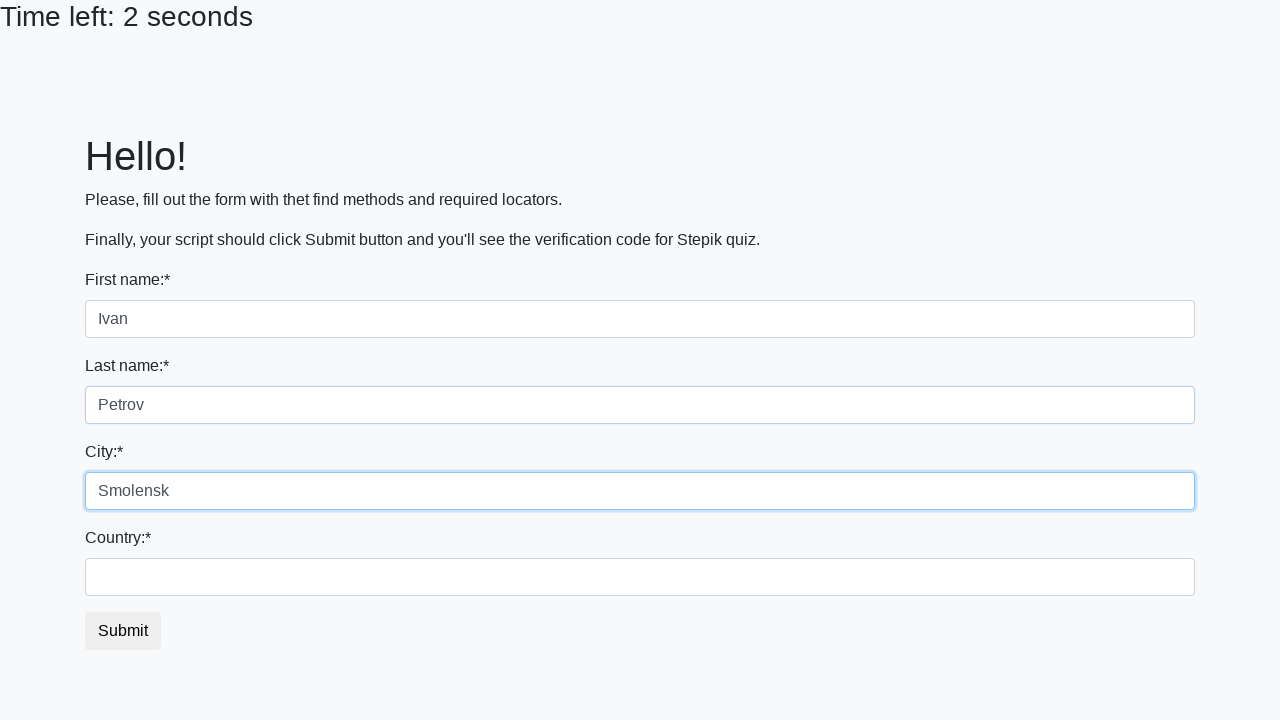

Filled country field with 'Russia' on #country
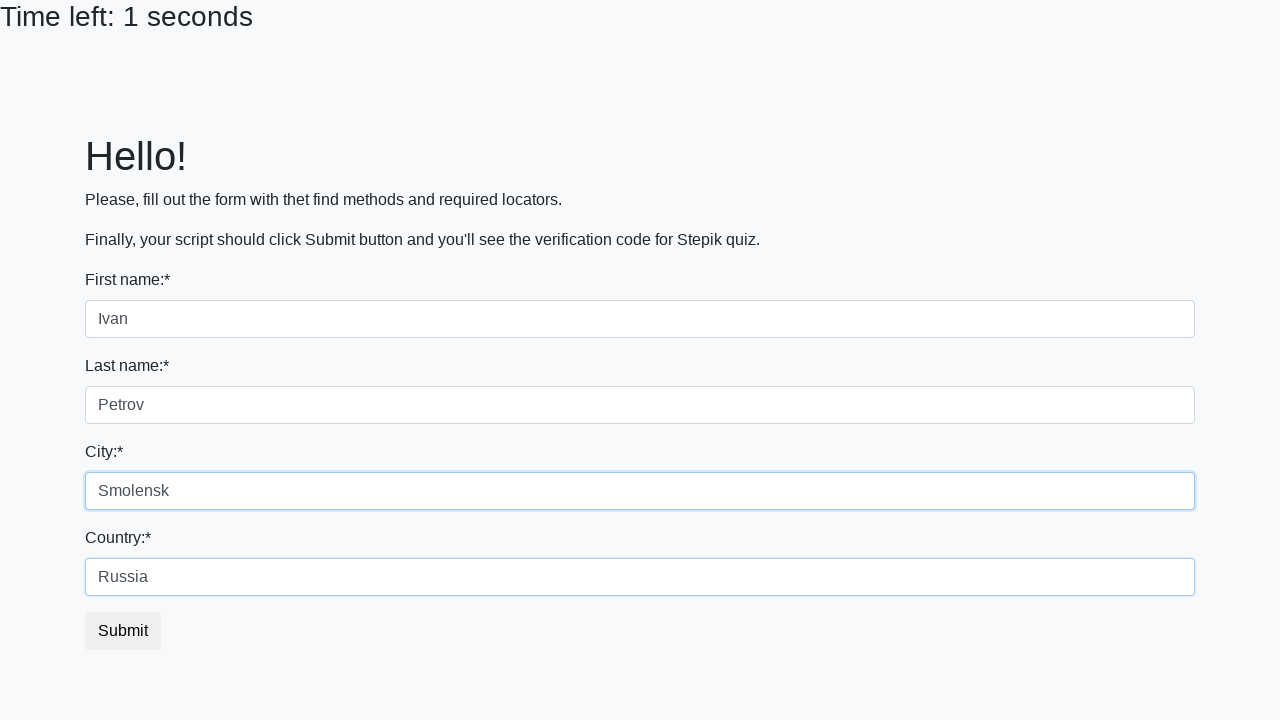

Clicked submit button to submit registration form at (123, 631) on button.btn
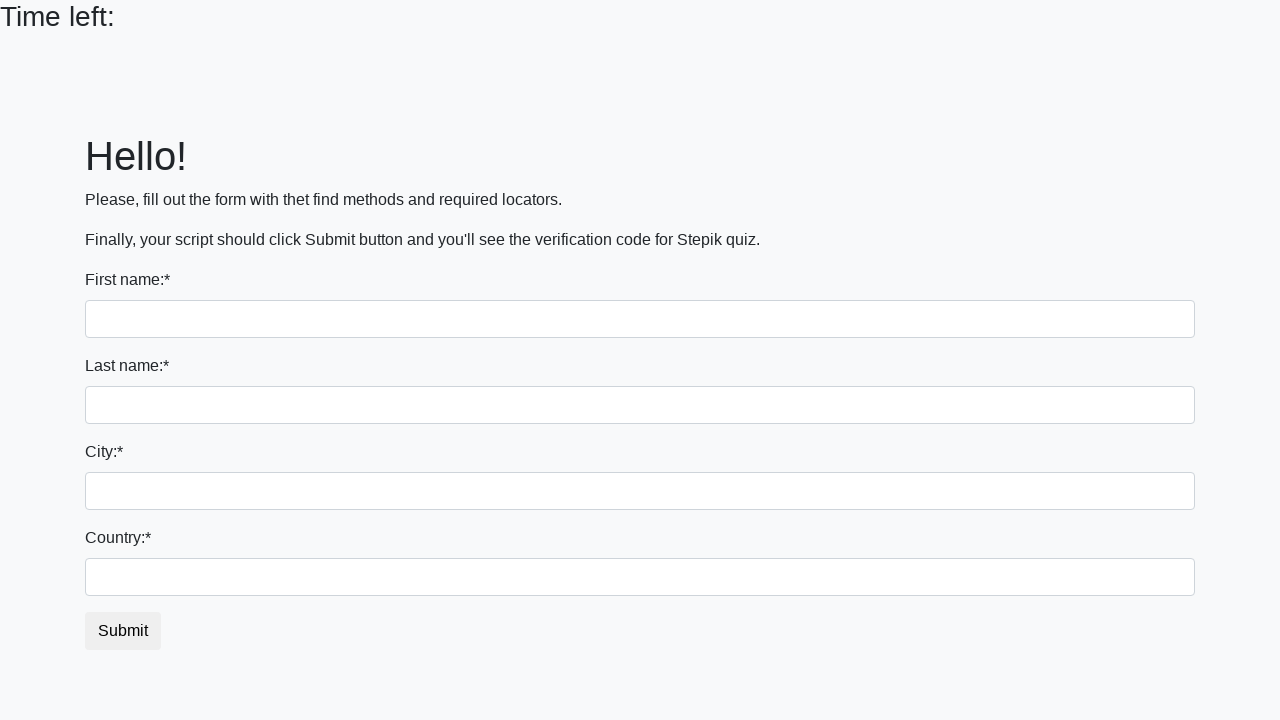

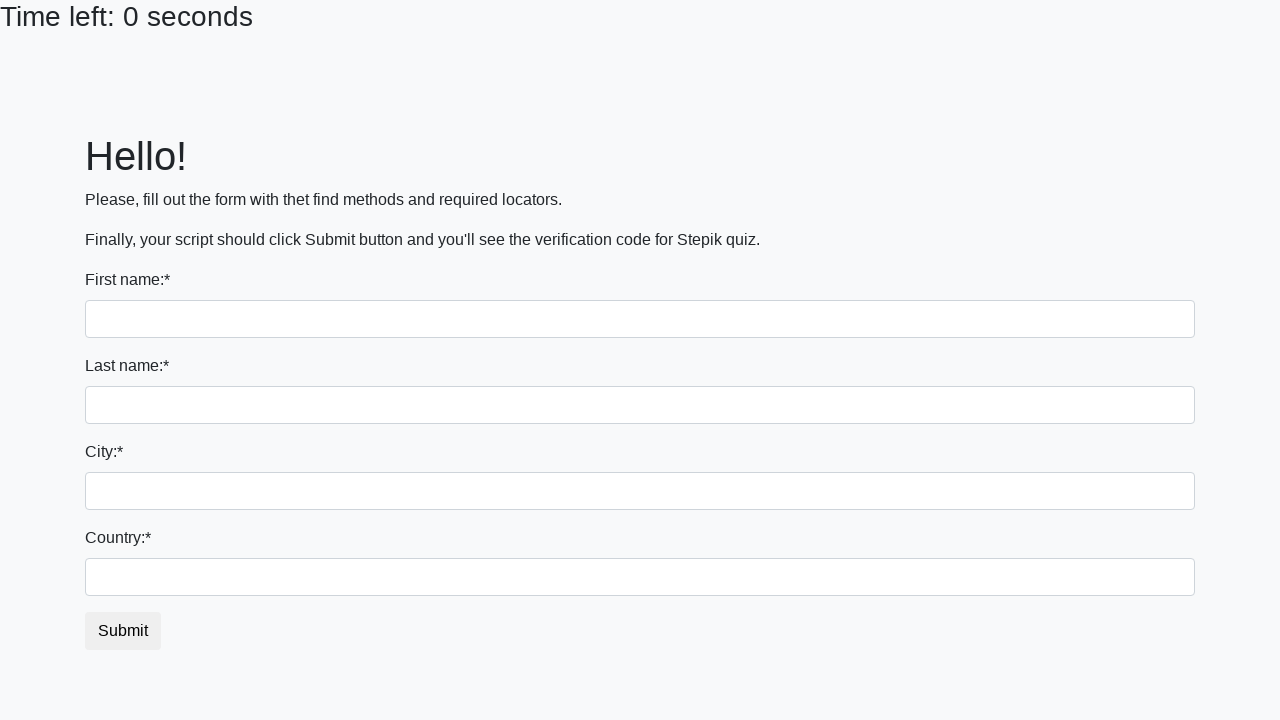